Tests the forgot password functionality by navigating to the forgot password page, filling in email and password fields, and submitting the form

Starting URL: https://rahulshettyacademy.com/client/

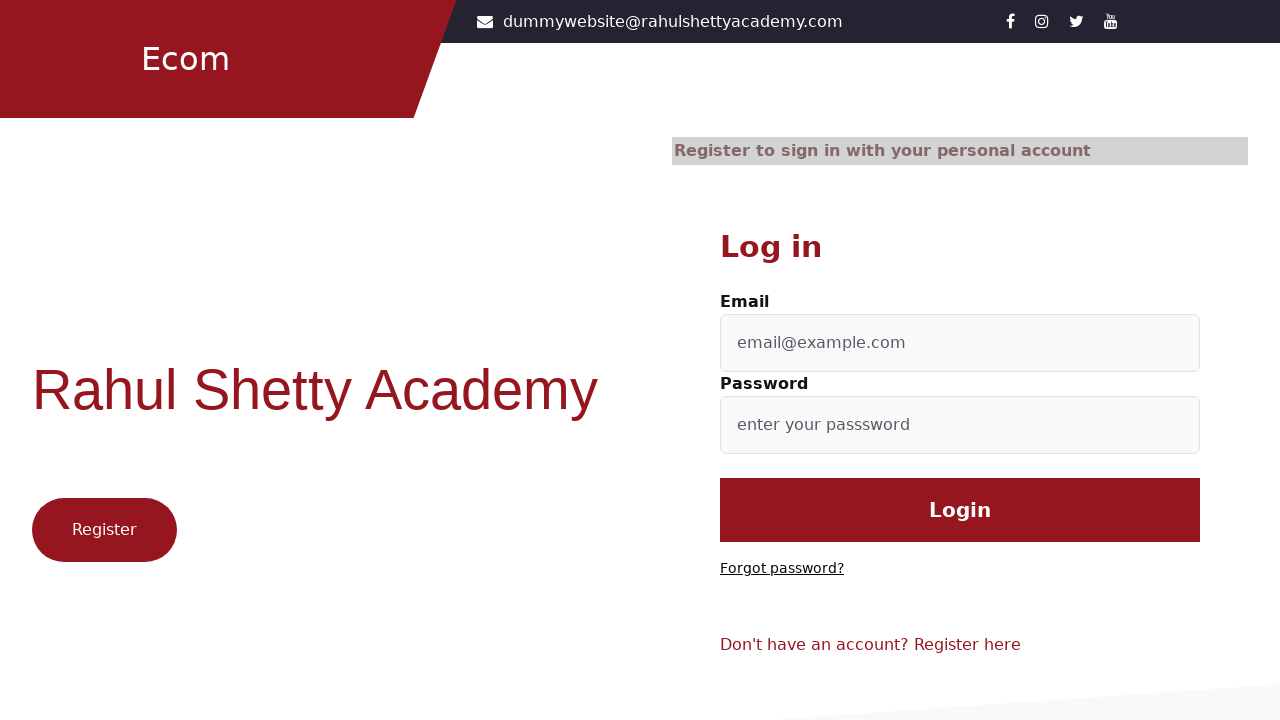

Clicked 'Forgot password?' link at (782, 569) on text='Forgot password?'
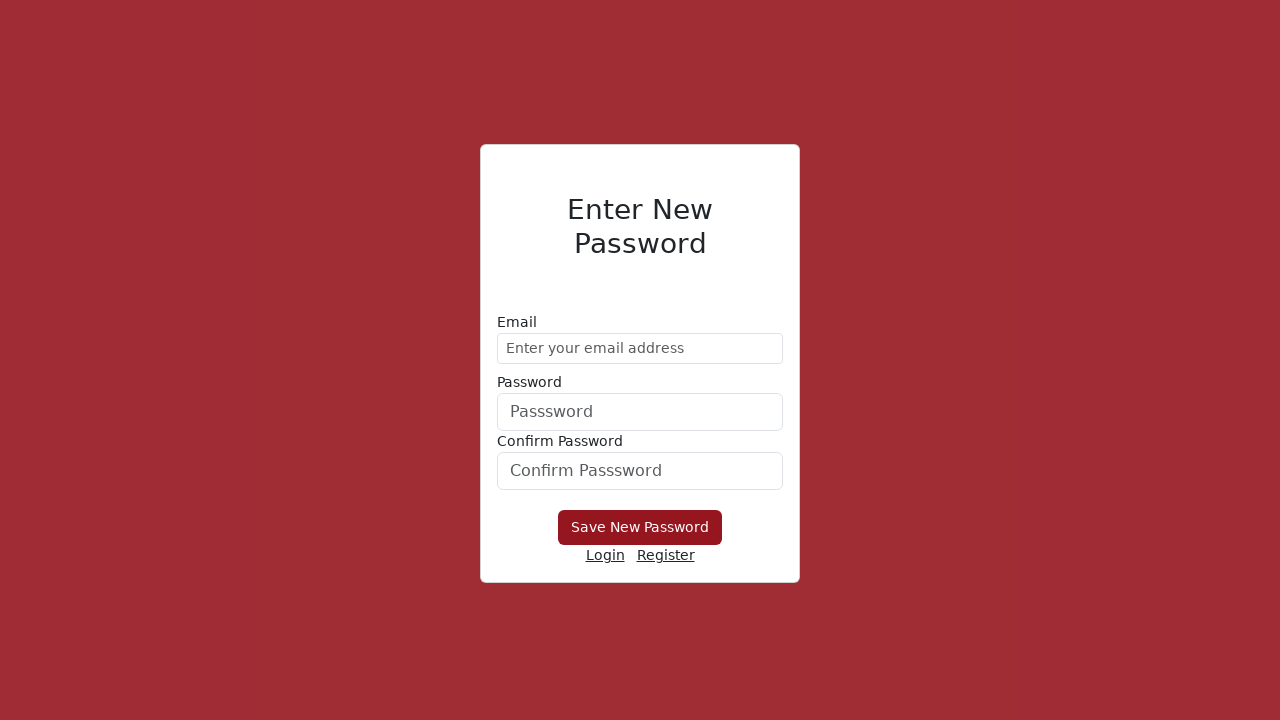

Filled email field with 'demo@gmail.com' on //form/div[1]/input
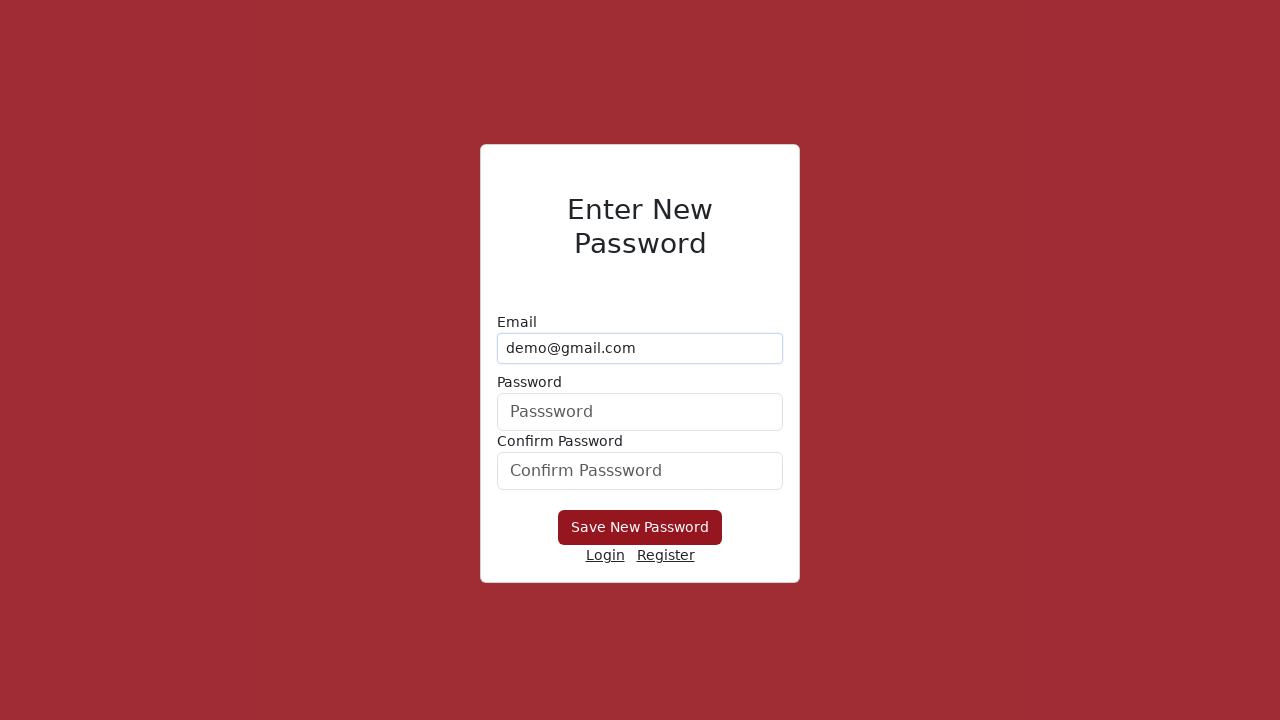

Filled new password field with '123456789' on //form/div[2]/input
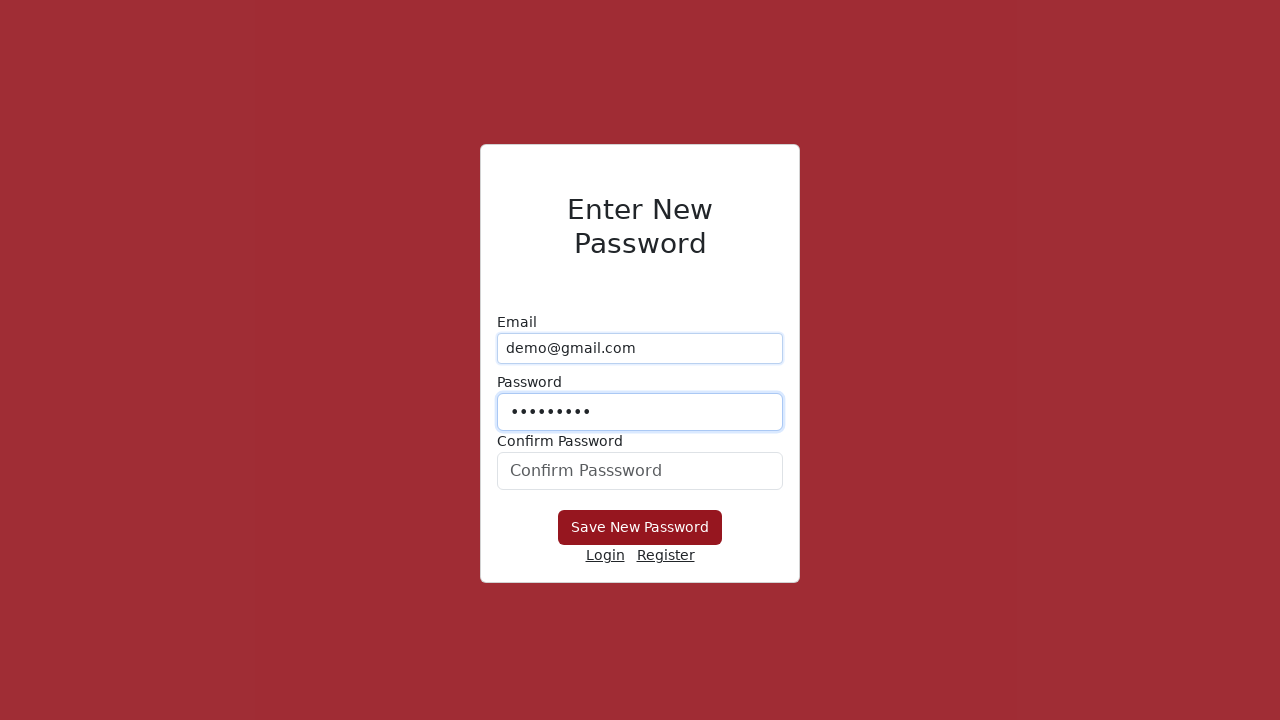

Filled confirm password field with '123456789' on form div:nth-child(3) input
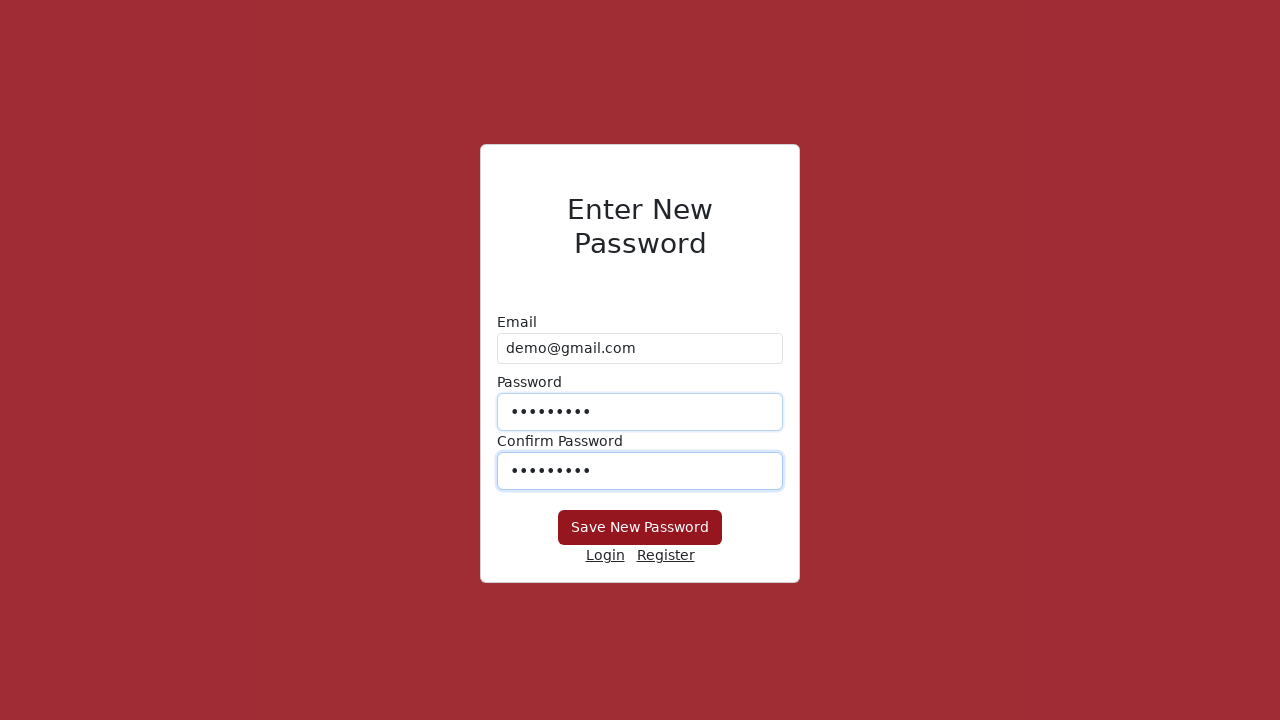

Clicked 'Save New Password' button at (640, 528) on xpath=//button[text()='Save New Password']
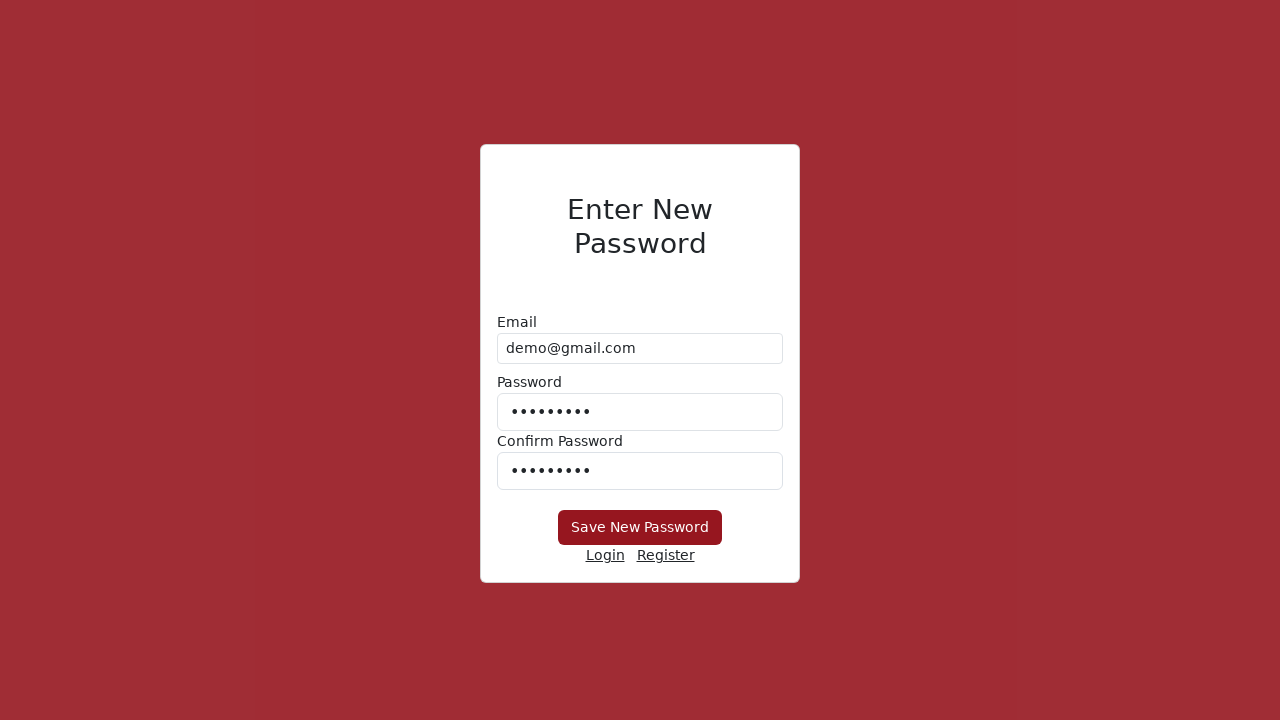

Toast notification container appeared
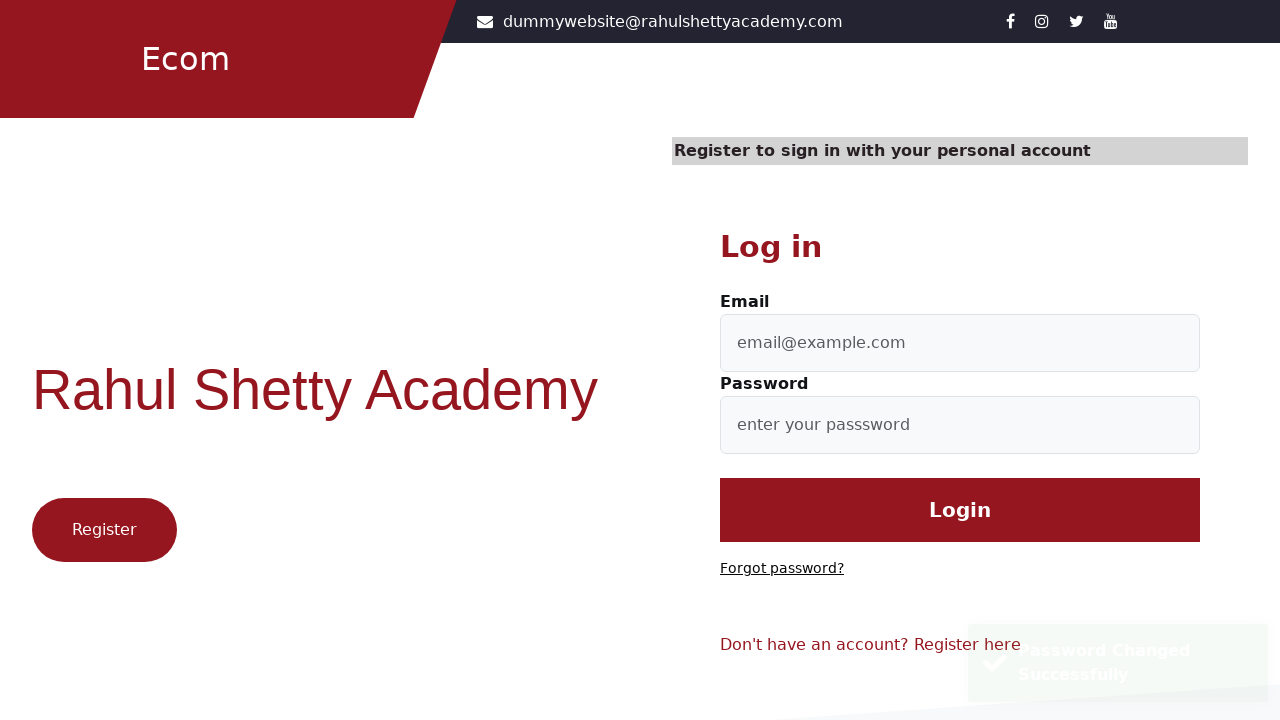

Retrieved toast message: ' Password Changed Successfully '
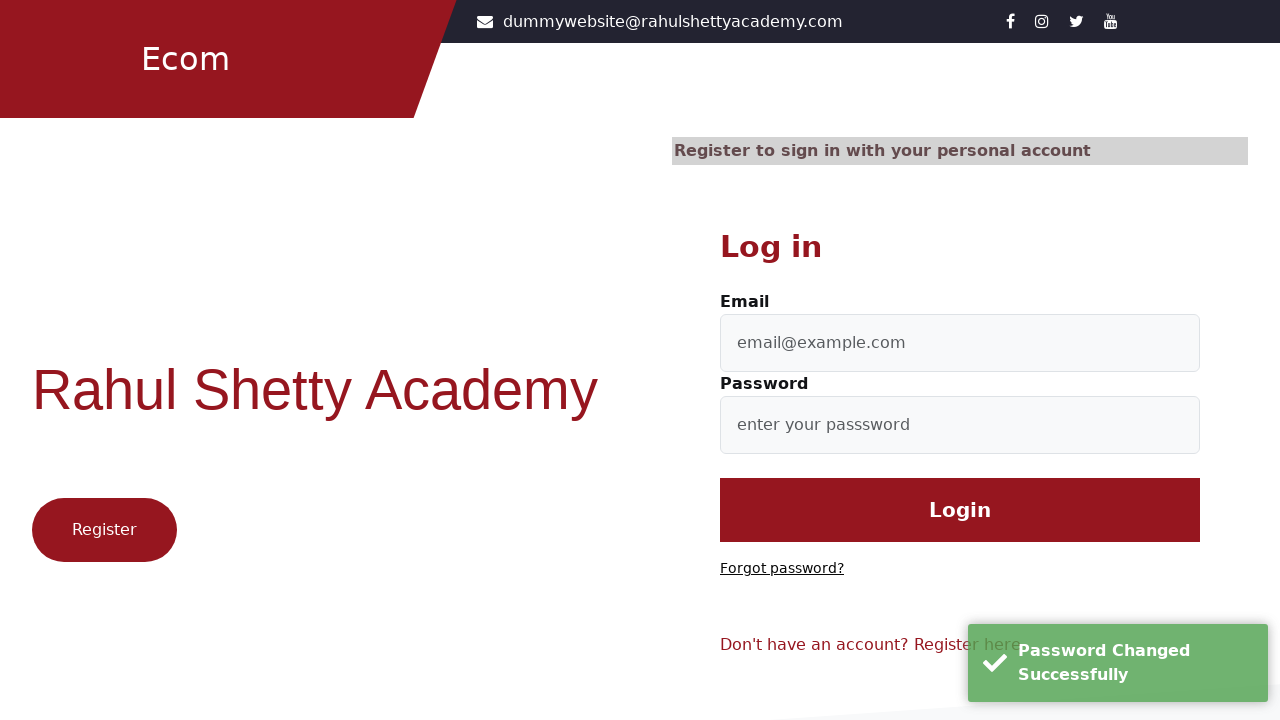

Verified 'Password' text is present in toast message
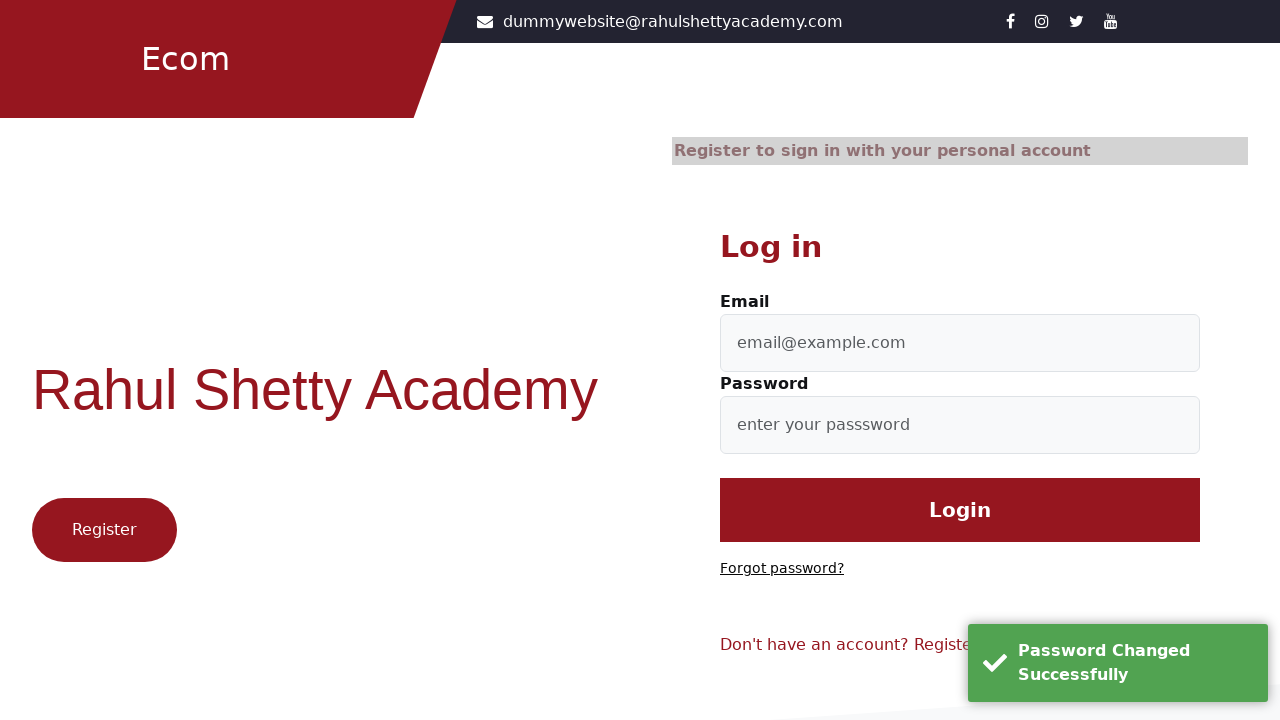

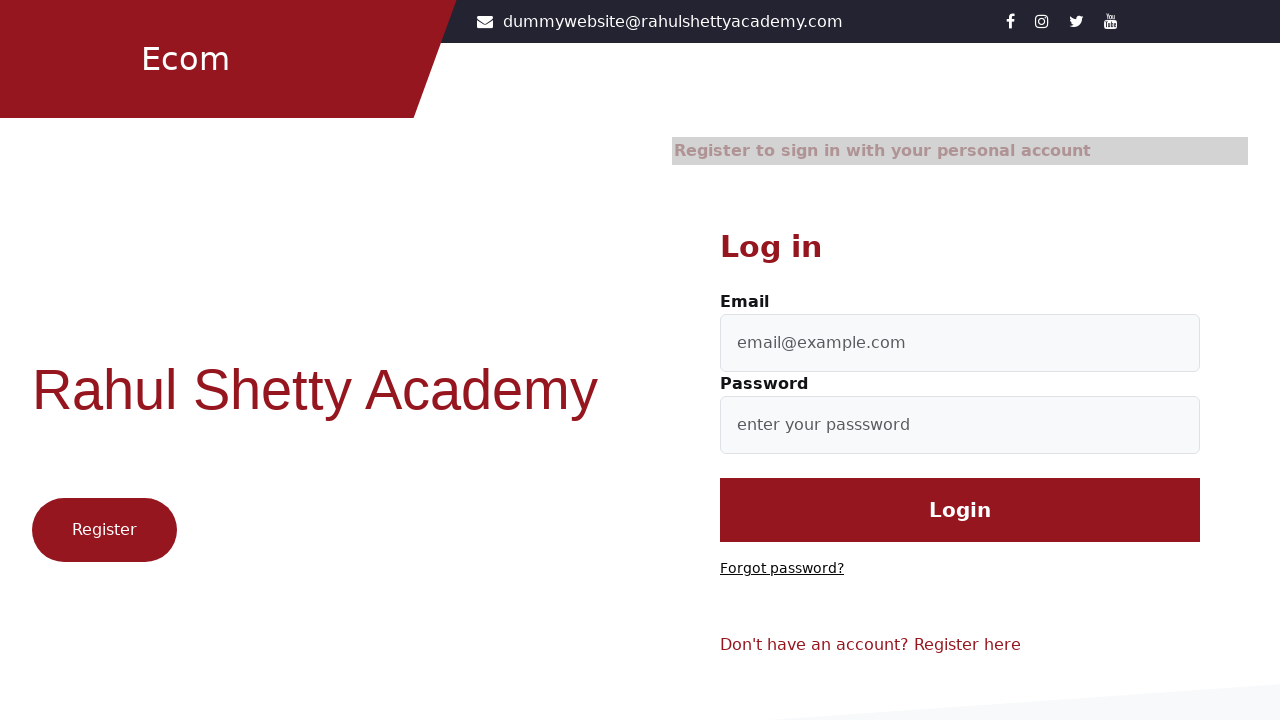